Tests physical button clicking on the UI Testing Playground by hovering over a button and performing mouse down/up actions, then verifying the button's class attribute changes after the click.

Starting URL: http://uitestingplayground.com/click

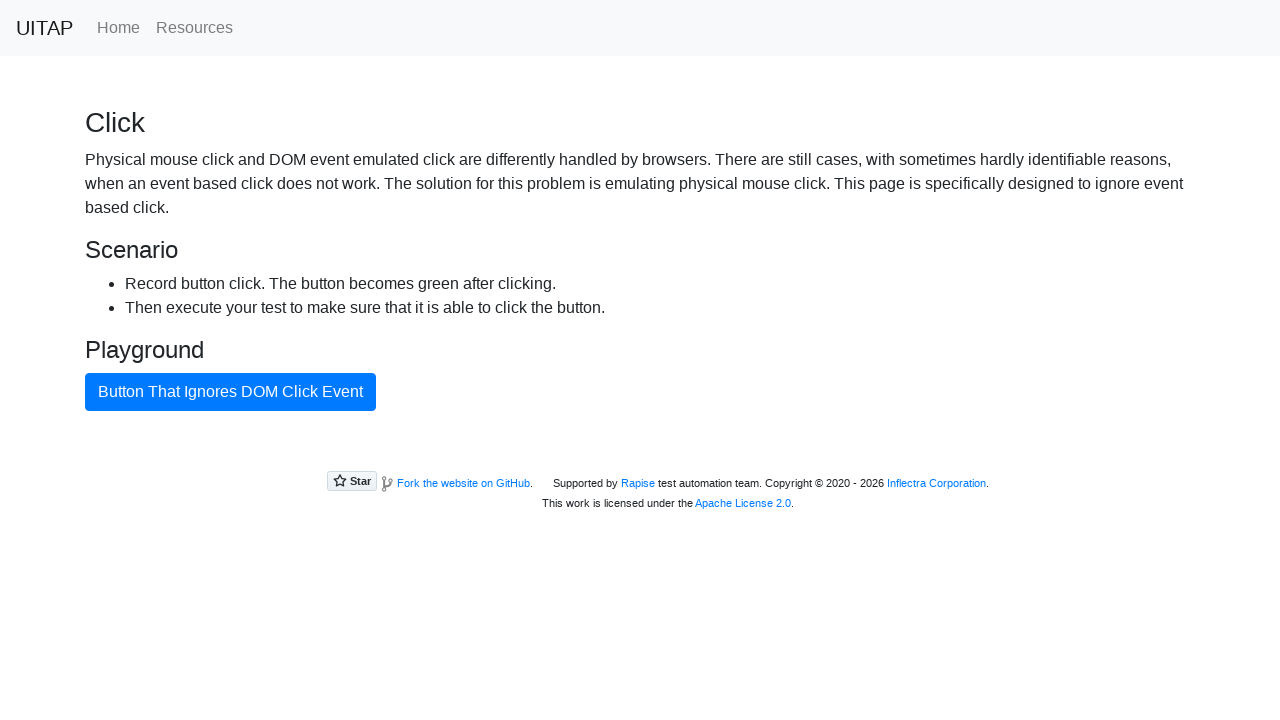

Hovered over the button element at (230, 392) on #badButton
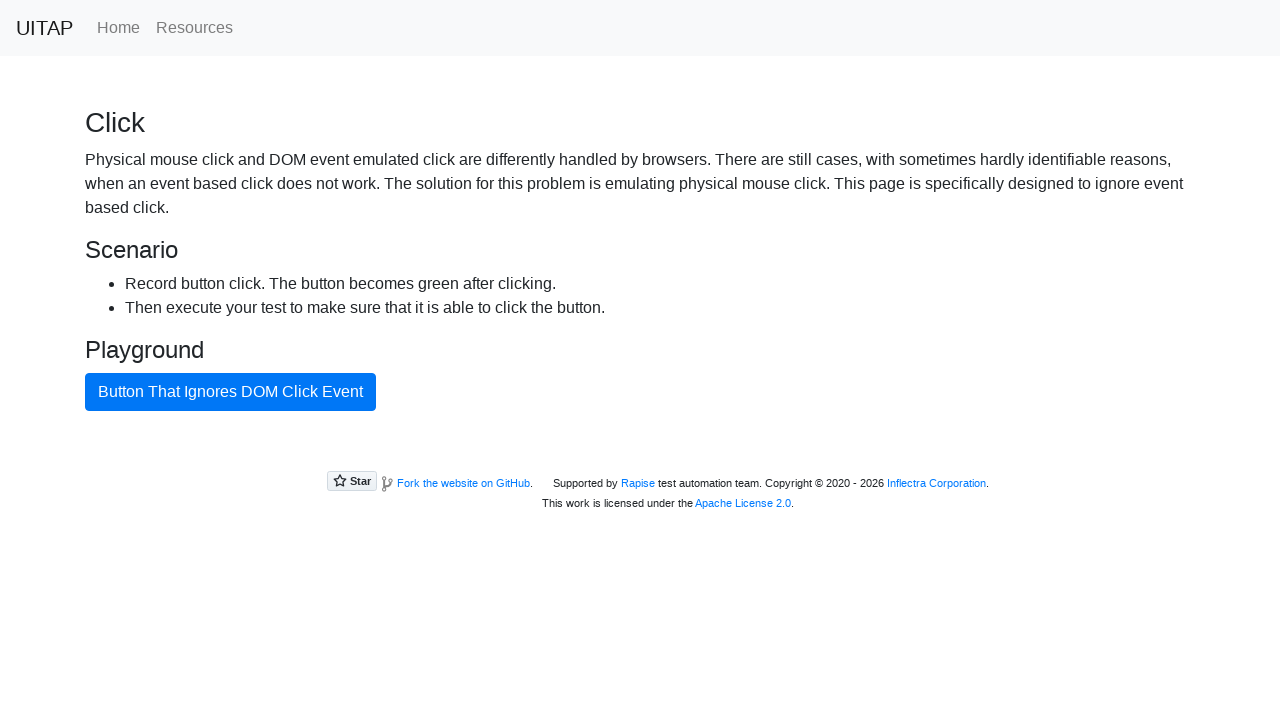

Performed mouse down action at (230, 392)
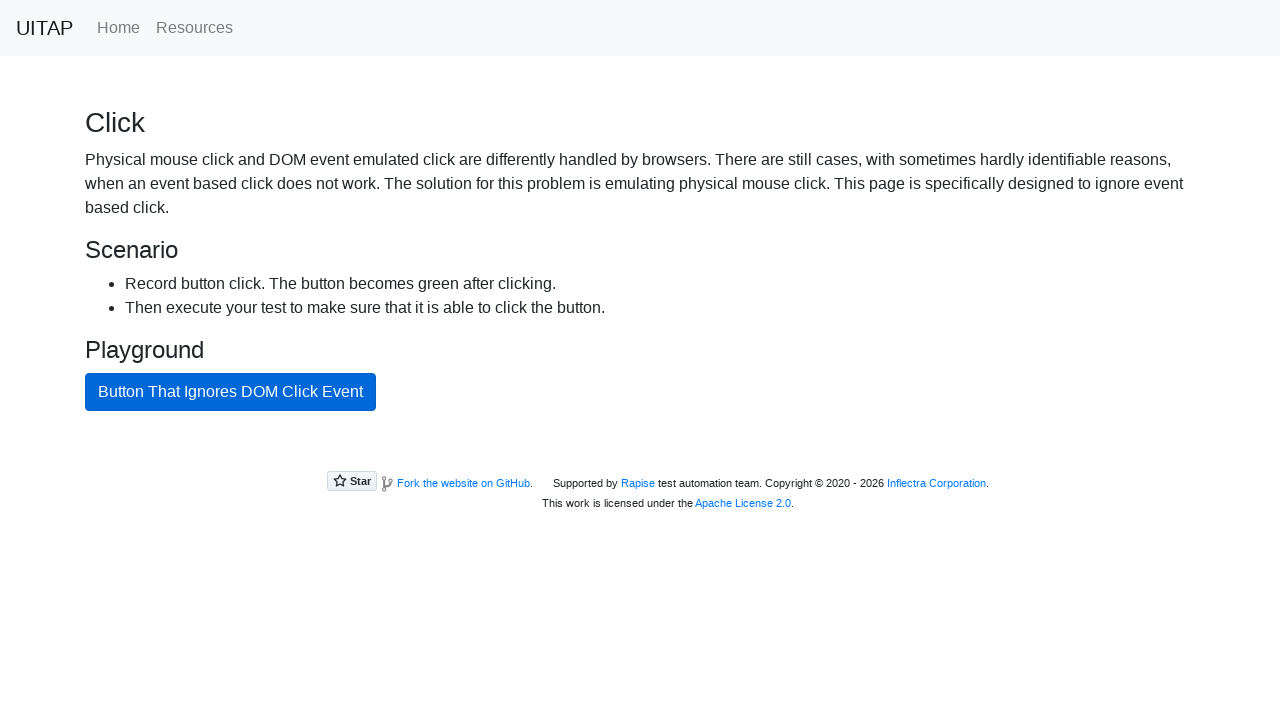

Performed mouse up action to complete the click at (230, 392)
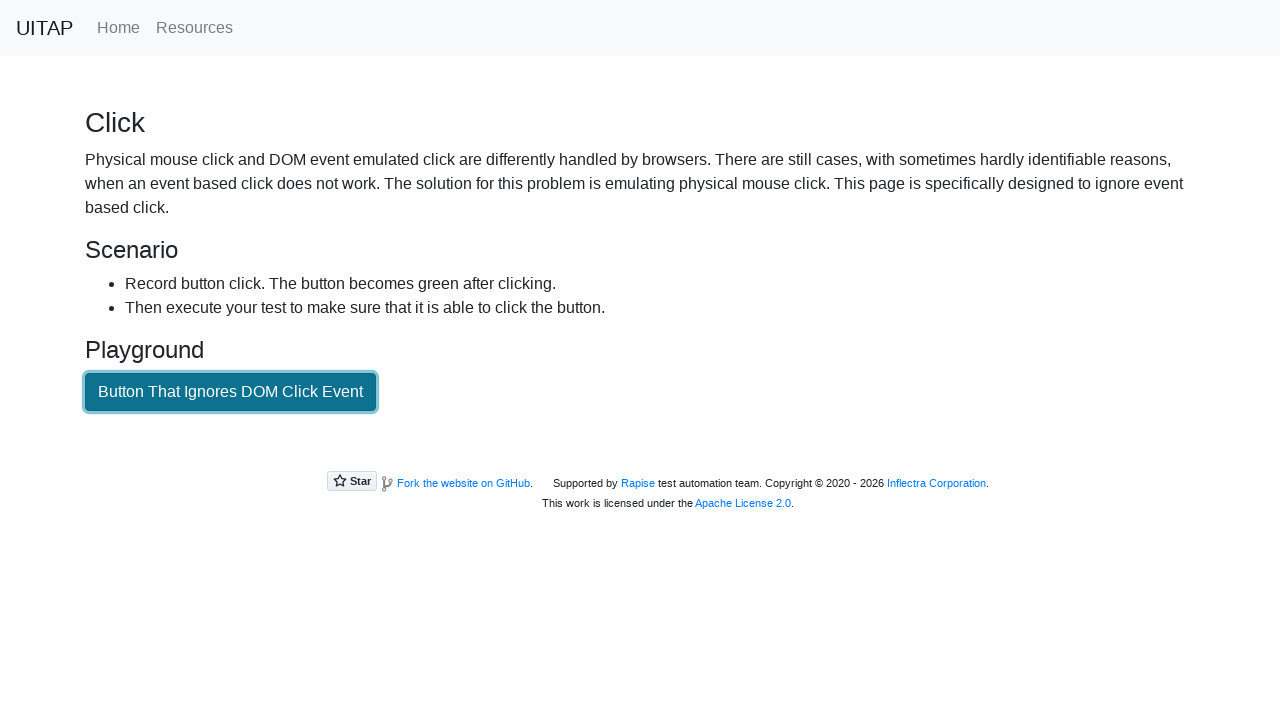

Waited 500ms for button class to update
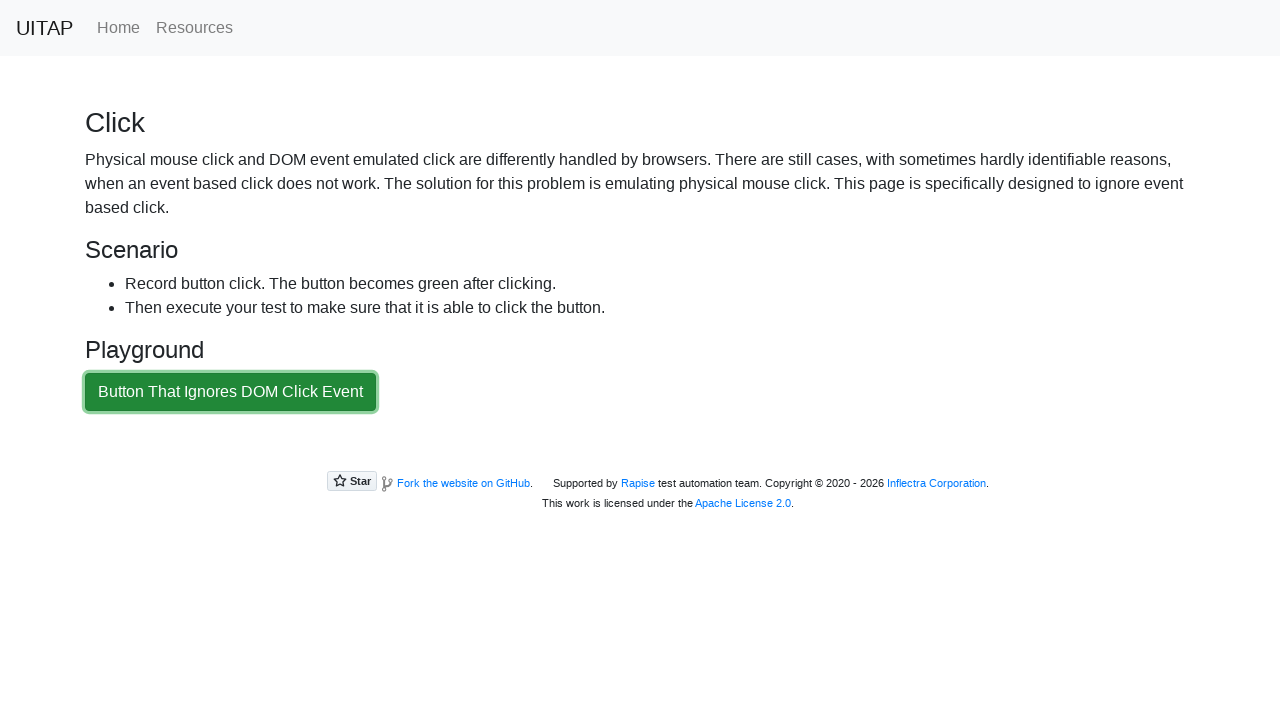

Retrieved button class attribute: btn btn-success
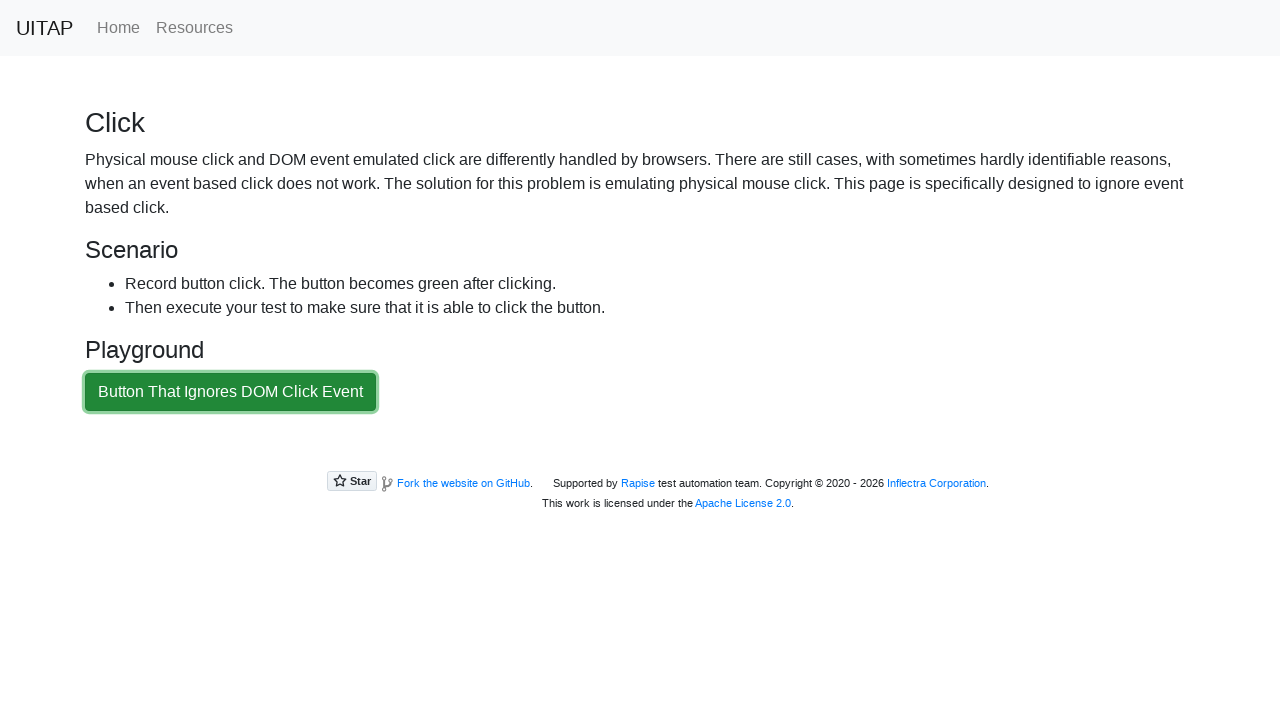

Verified button class contains 'btn-success' - test passed
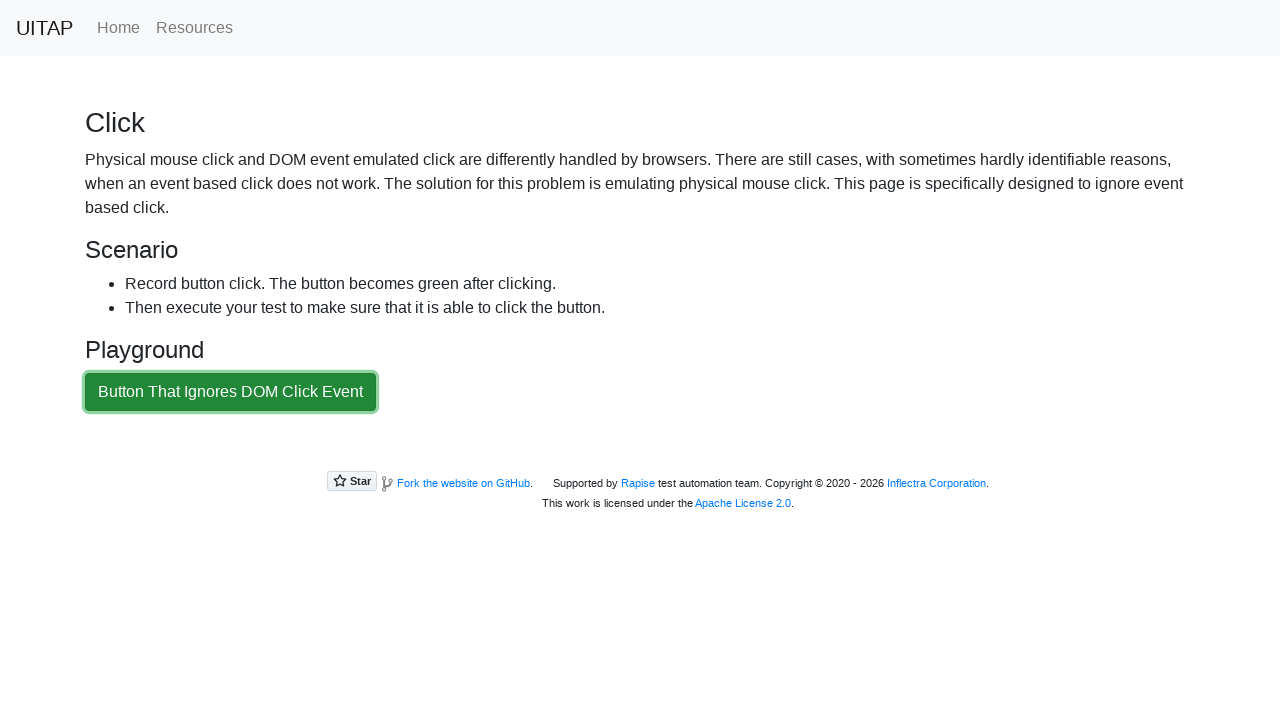

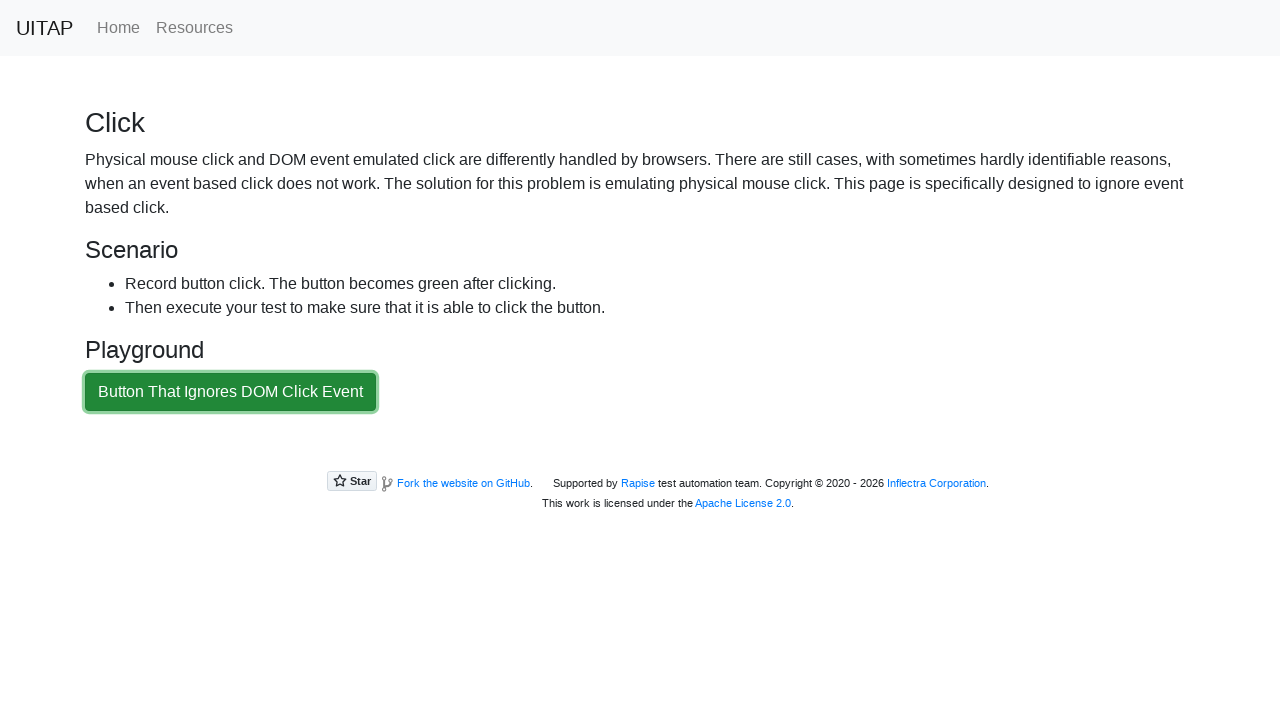